Tests iframe functionality by switching to an embedded iframe and verifying the content inside it

Starting URL: https://the-internet.herokuapp.com/iframe

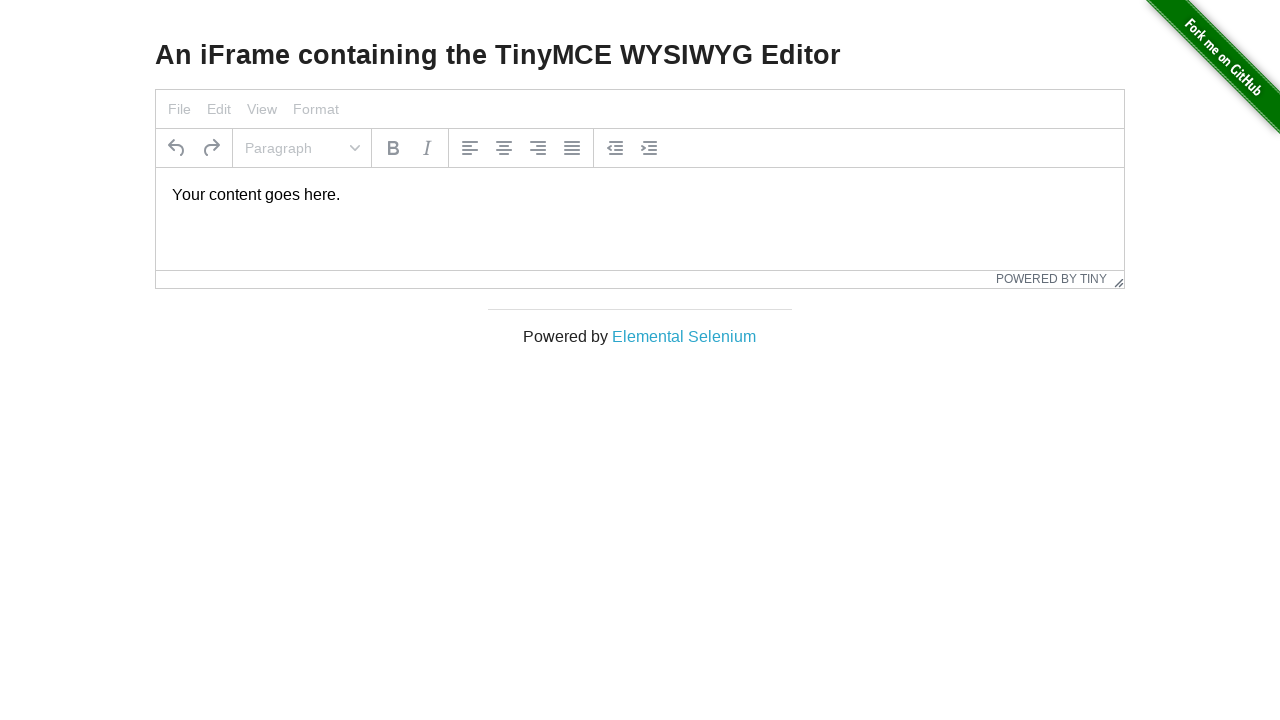

Navigated to iframe test page
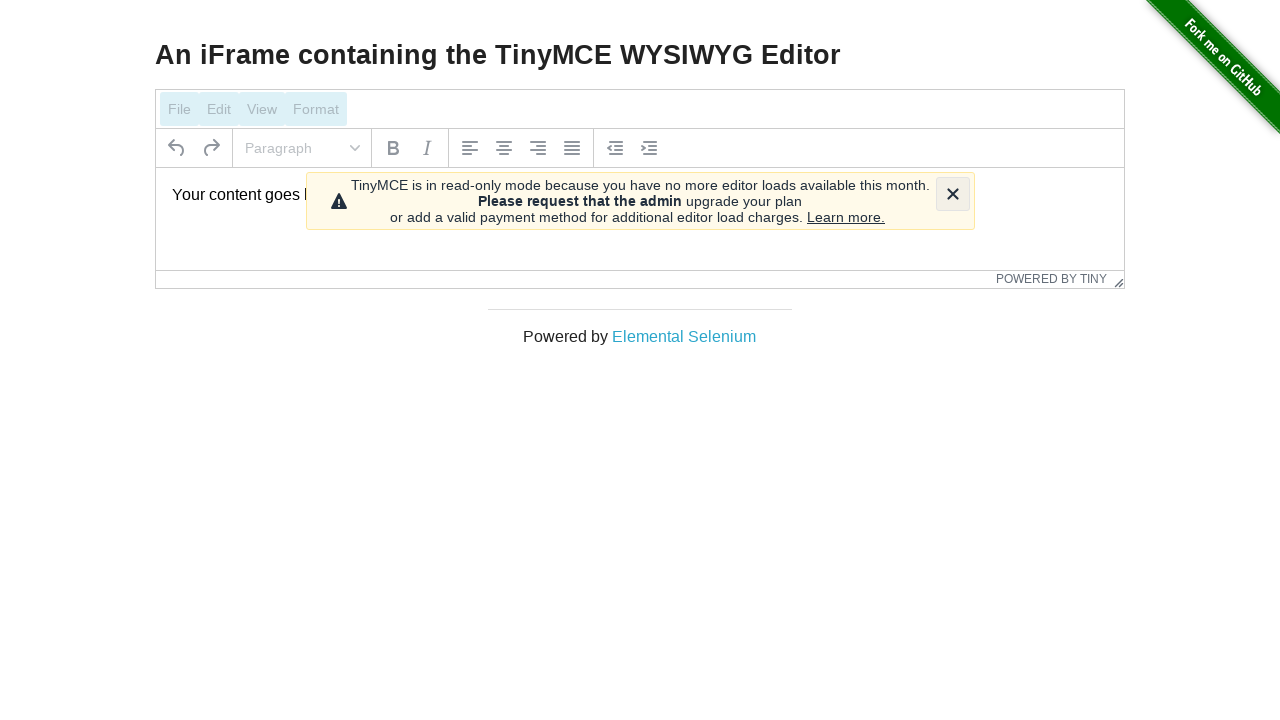

Located embedded iframe element
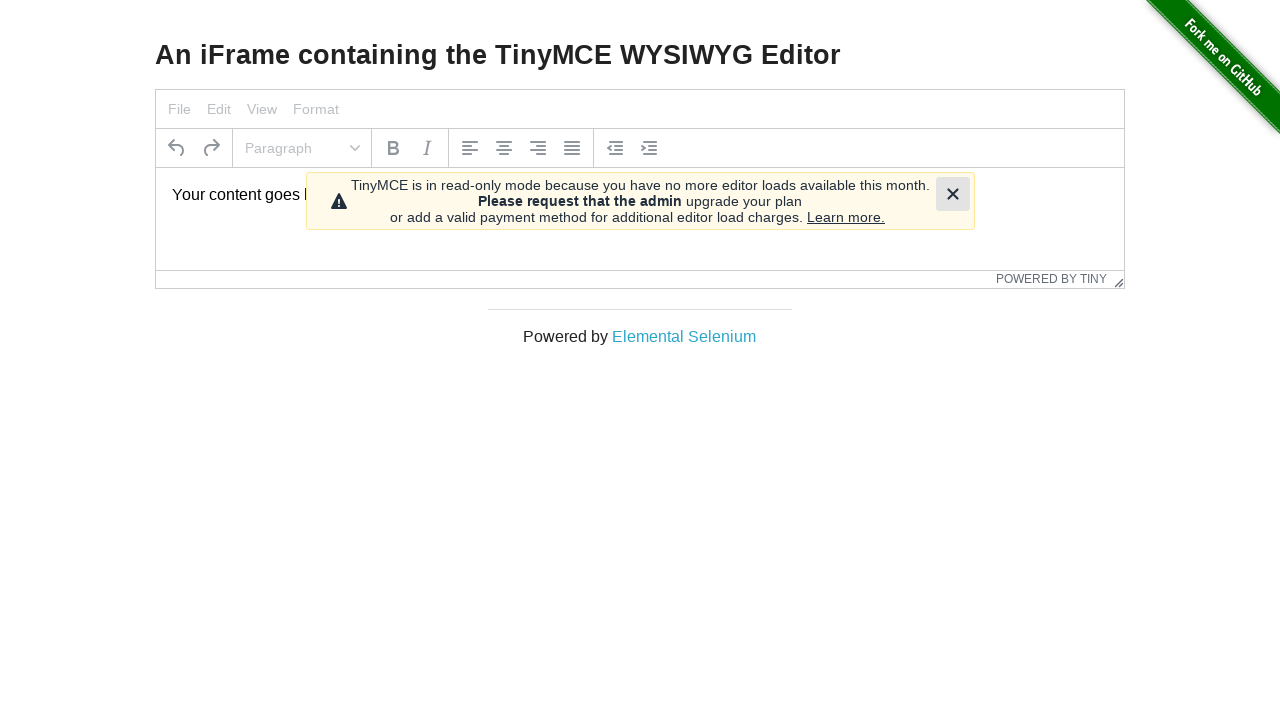

Retrieved text content from paragraph inside iframe
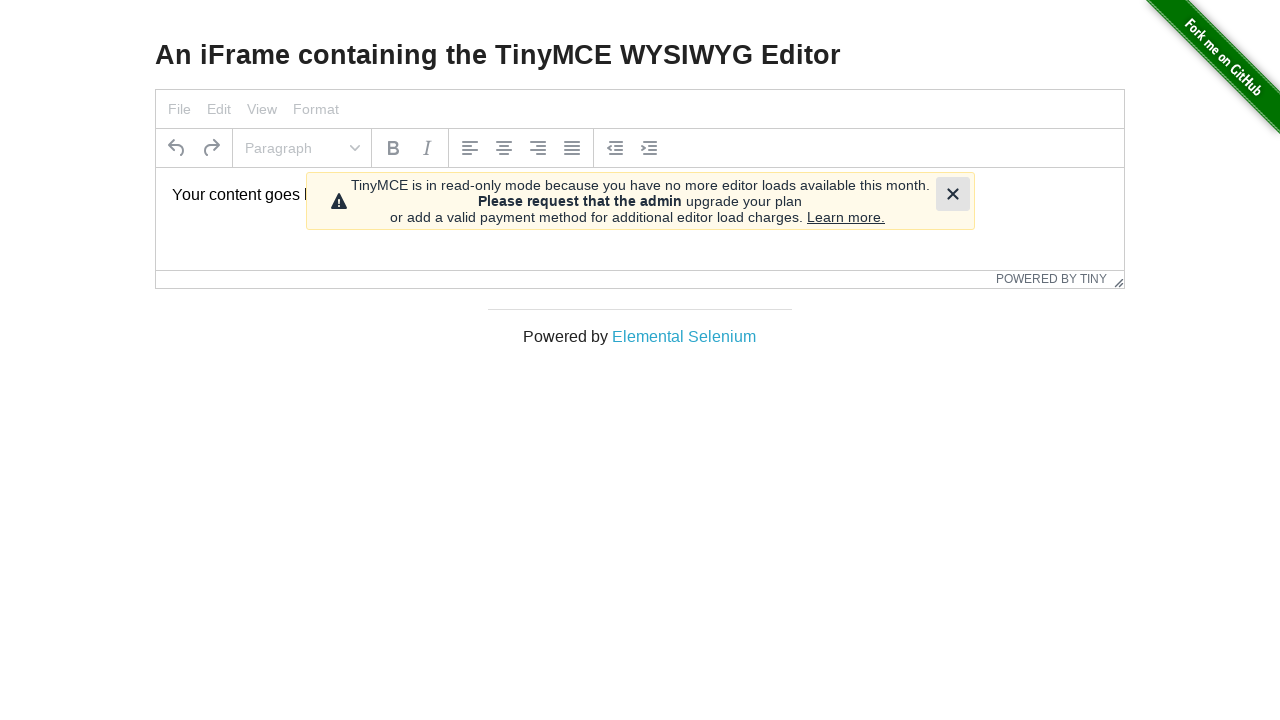

Verified iframe paragraph text matches expected content
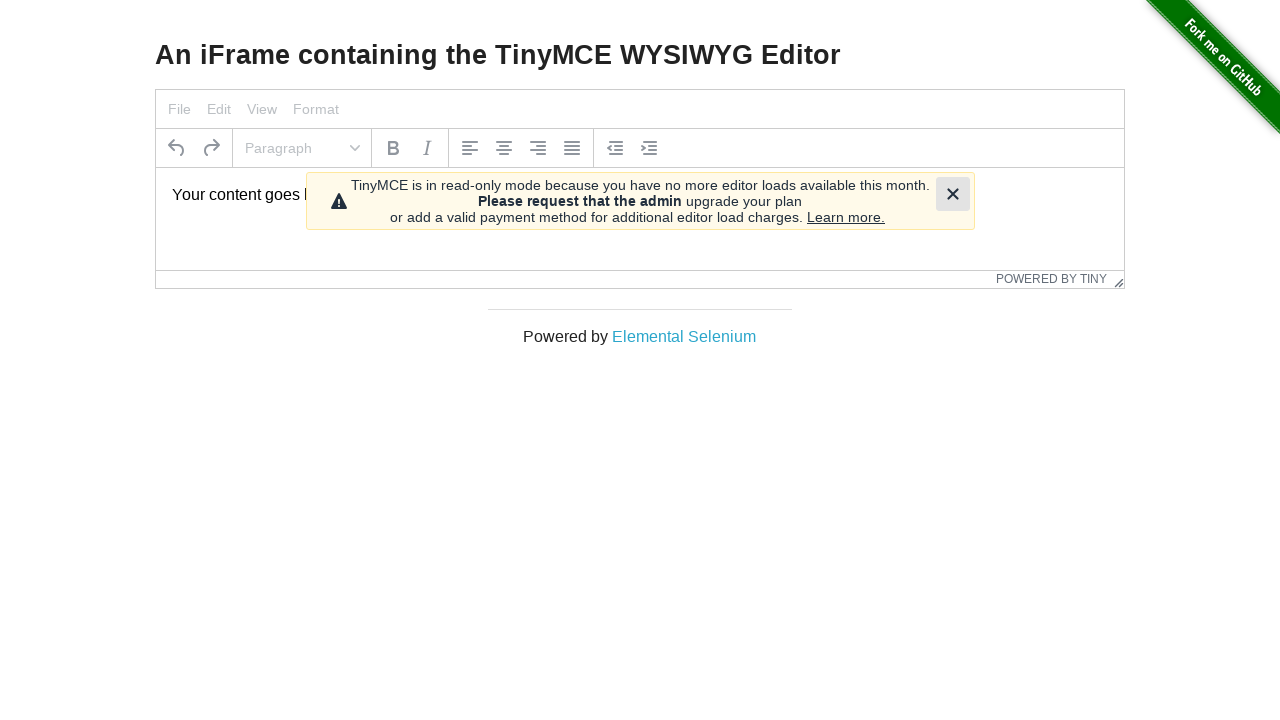

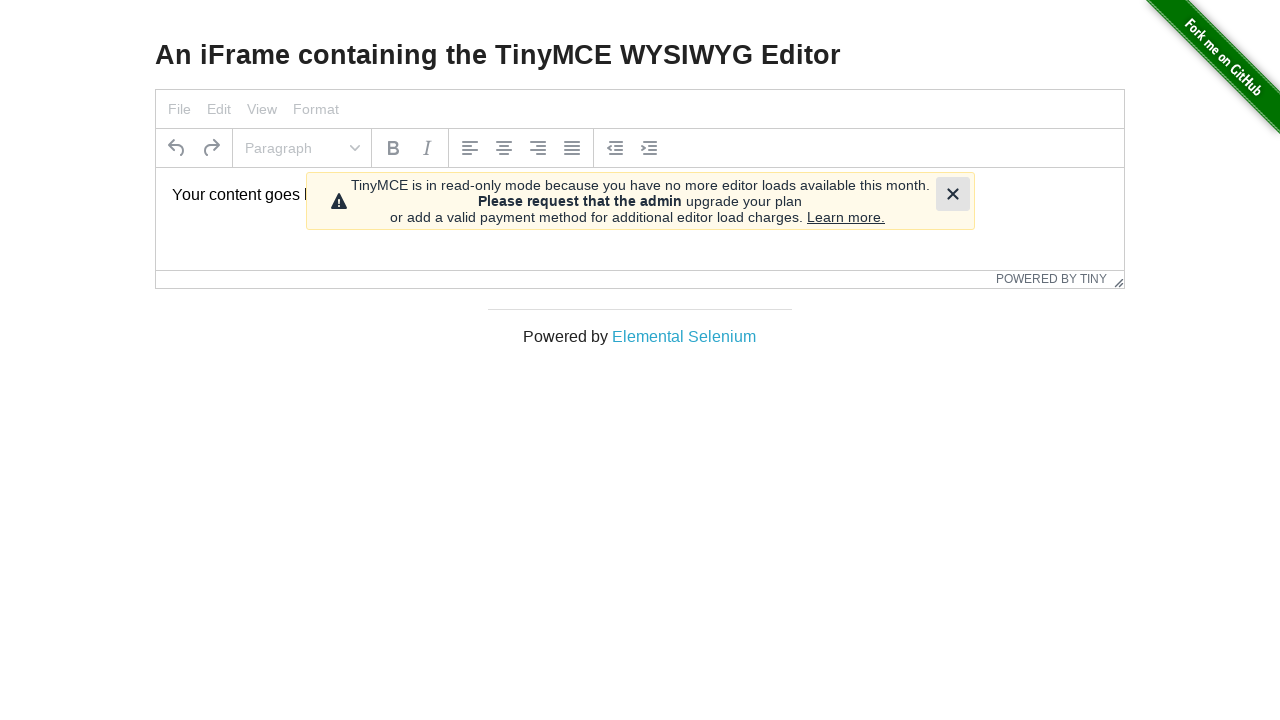